Tests different click interactions on buttons including double-click and right-click, then verifies success messages are displayed

Starting URL: https://demoqa.com/buttons

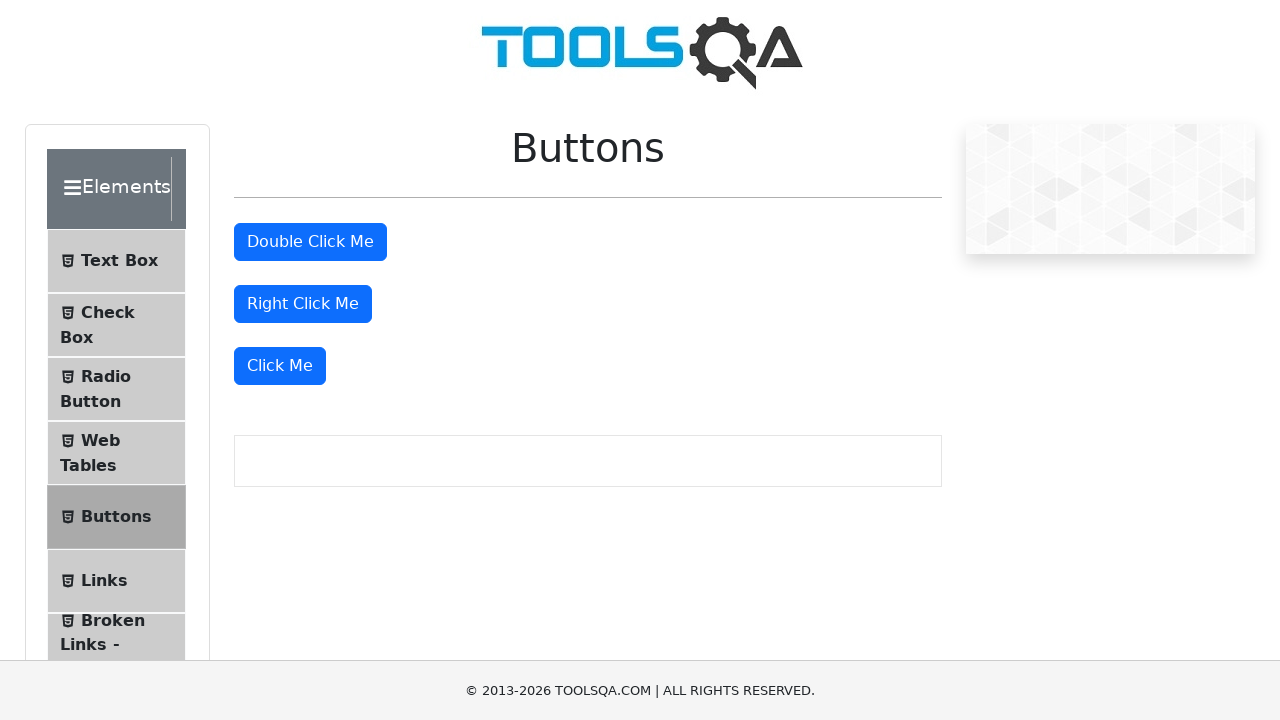

Double-clicked the double-click button at (310, 242) on #doubleClickBtn
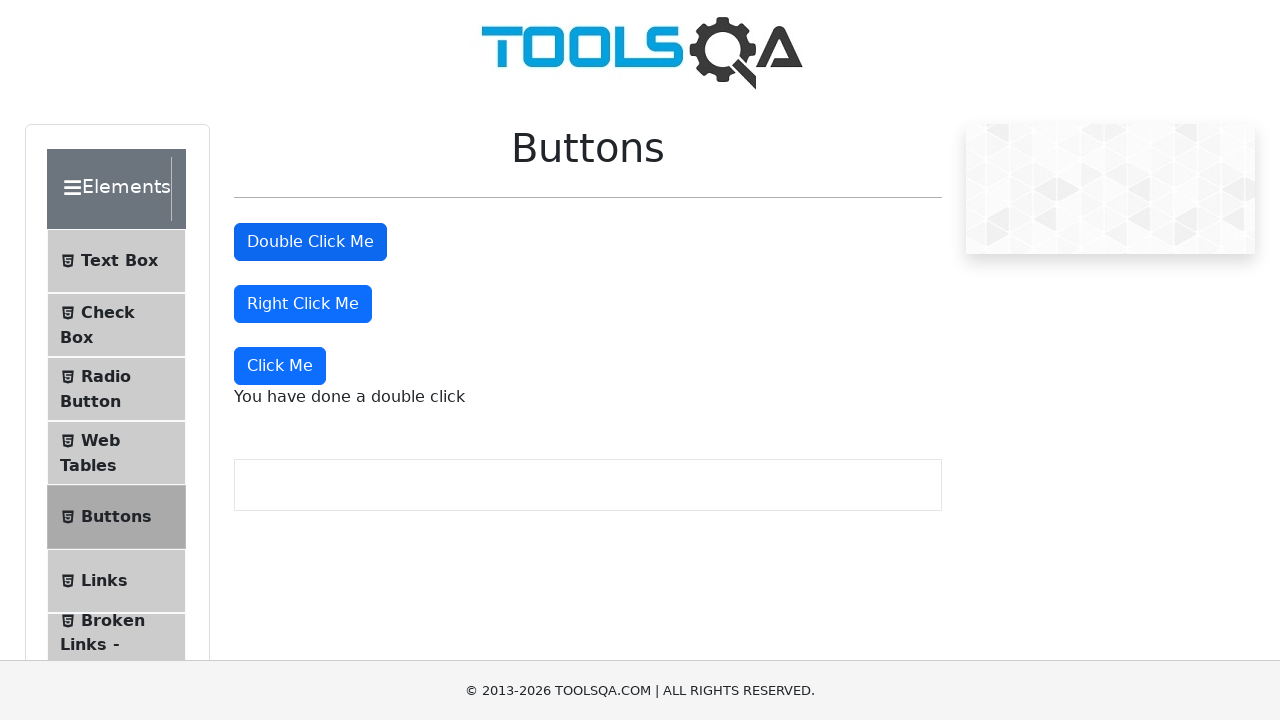

Double-click success message appeared
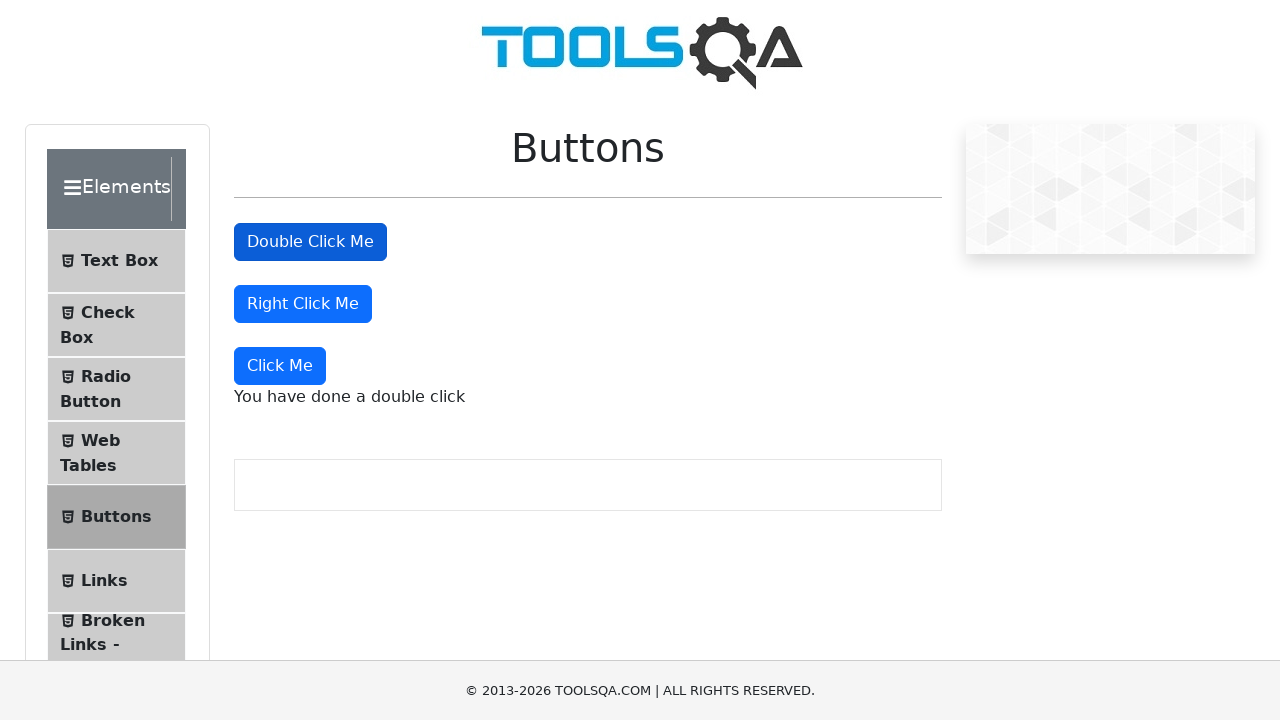

Right-clicked the right-click button at (303, 304) on #rightClickBtn
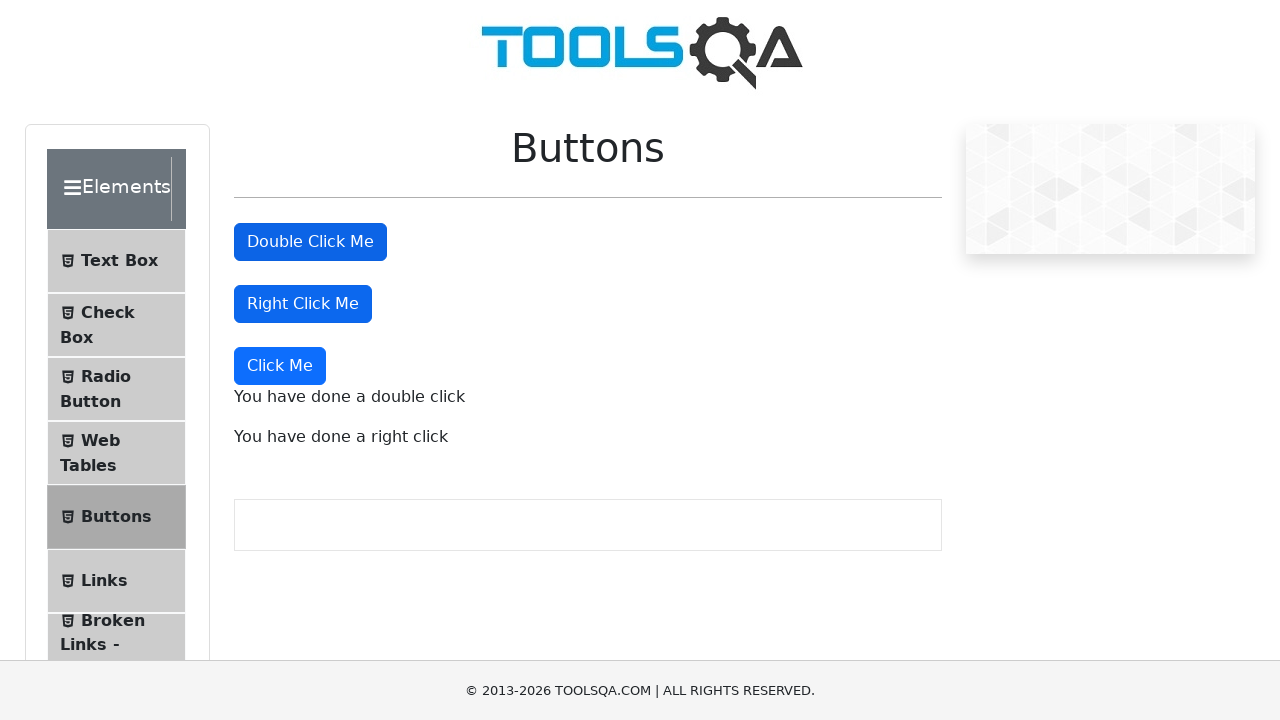

Right-click success message appeared
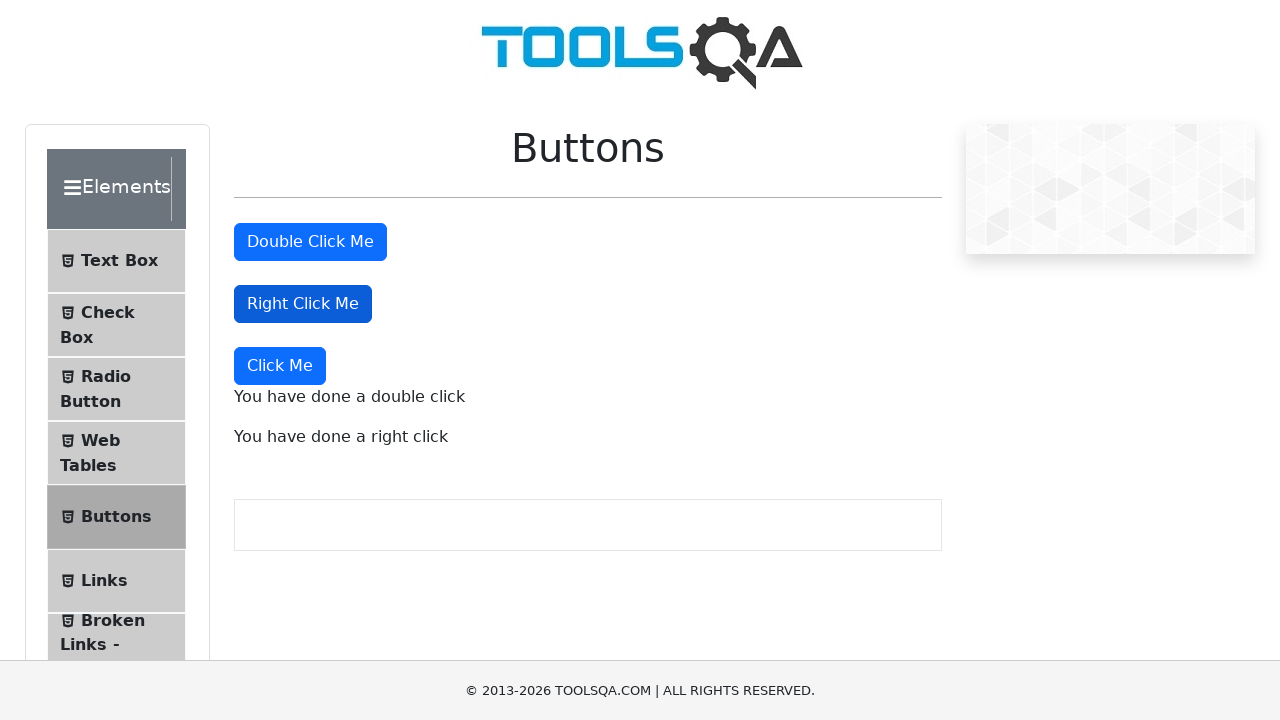

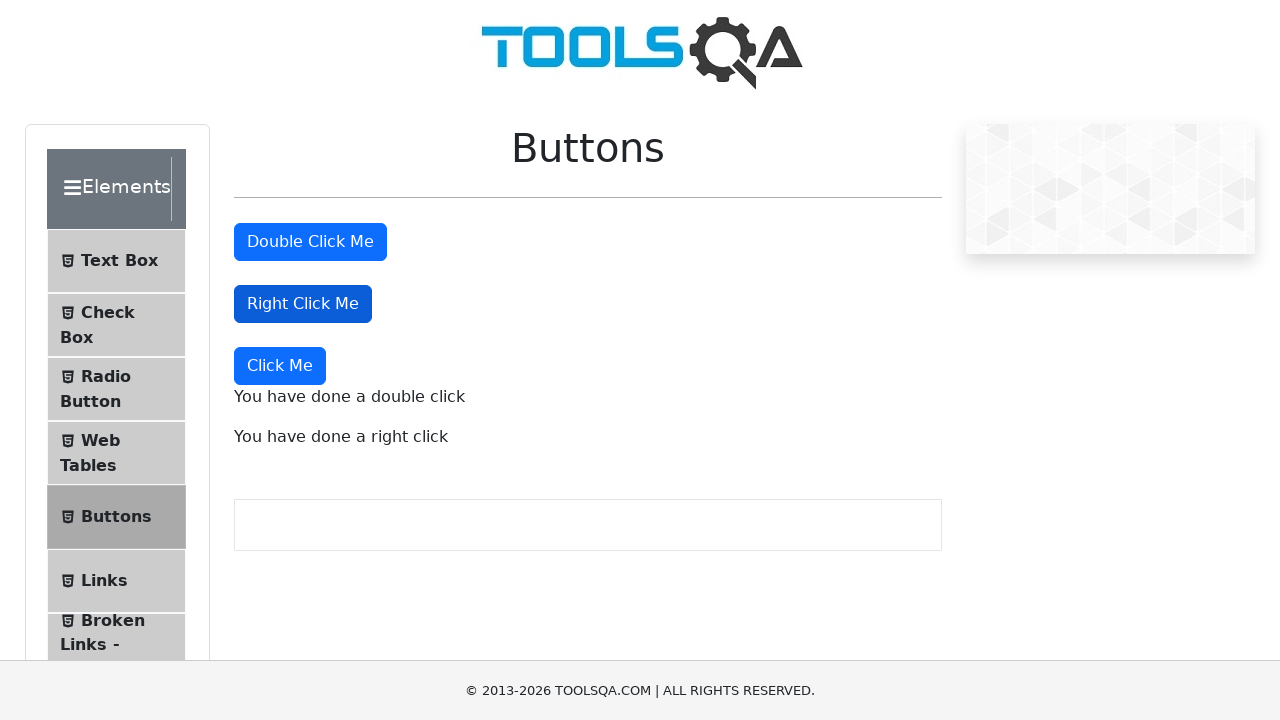